Tests confirm JavaScript alert handling by clicking a button to trigger a confirmation dialog and accepting it

Starting URL: https://v1.training-support.net/selenium/javascript-alerts

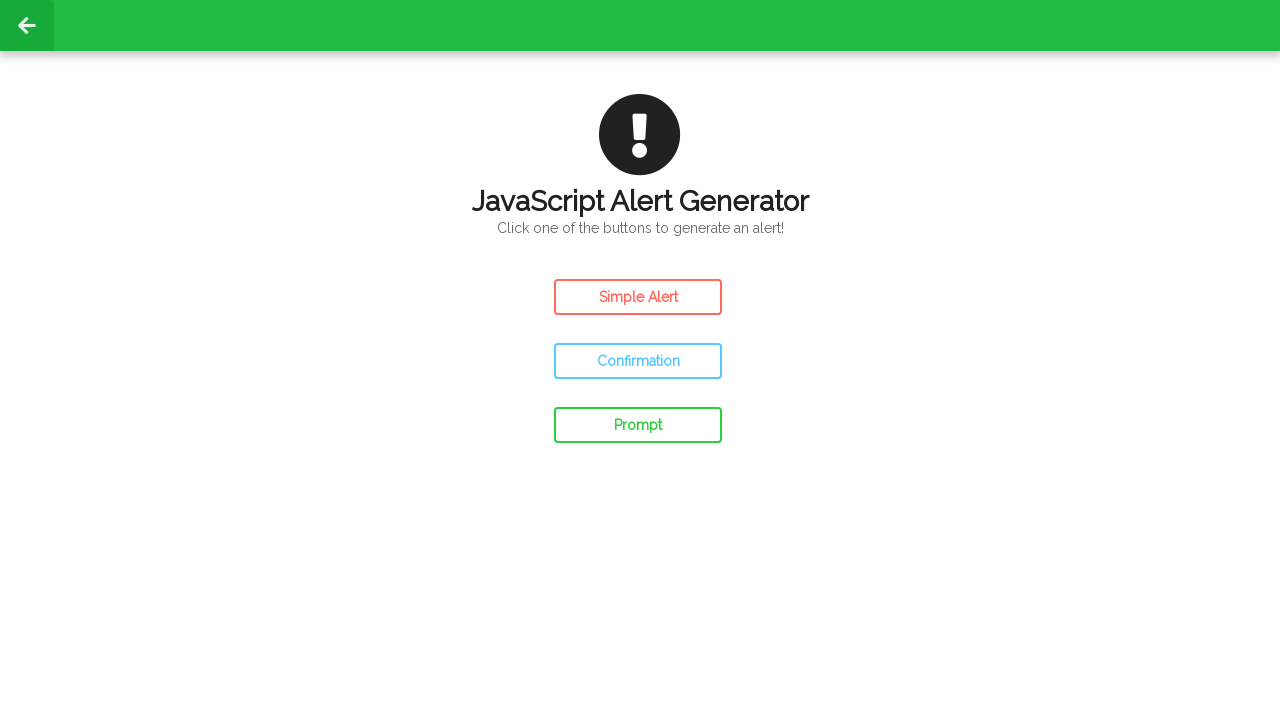

Set up dialog handler to accept confirm alerts
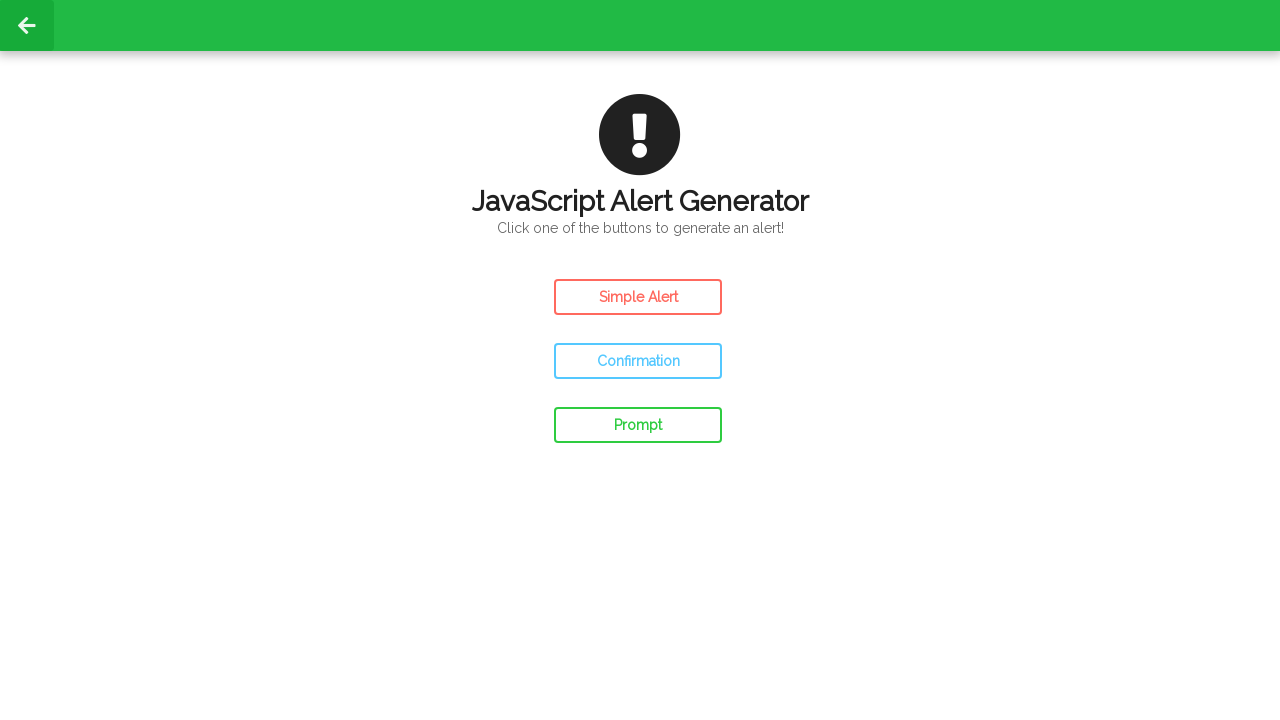

Clicked confirm button to trigger confirmation dialog at (638, 361) on #confirm
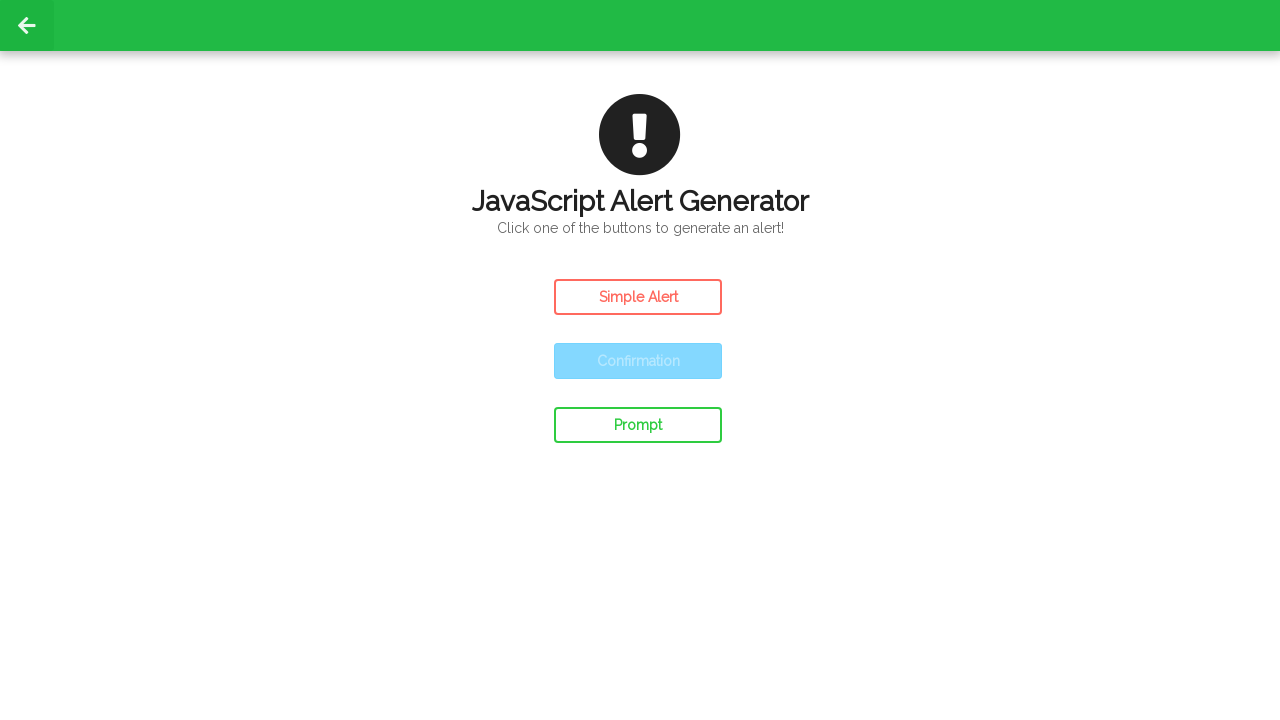

Waited for confirm alert to be processed
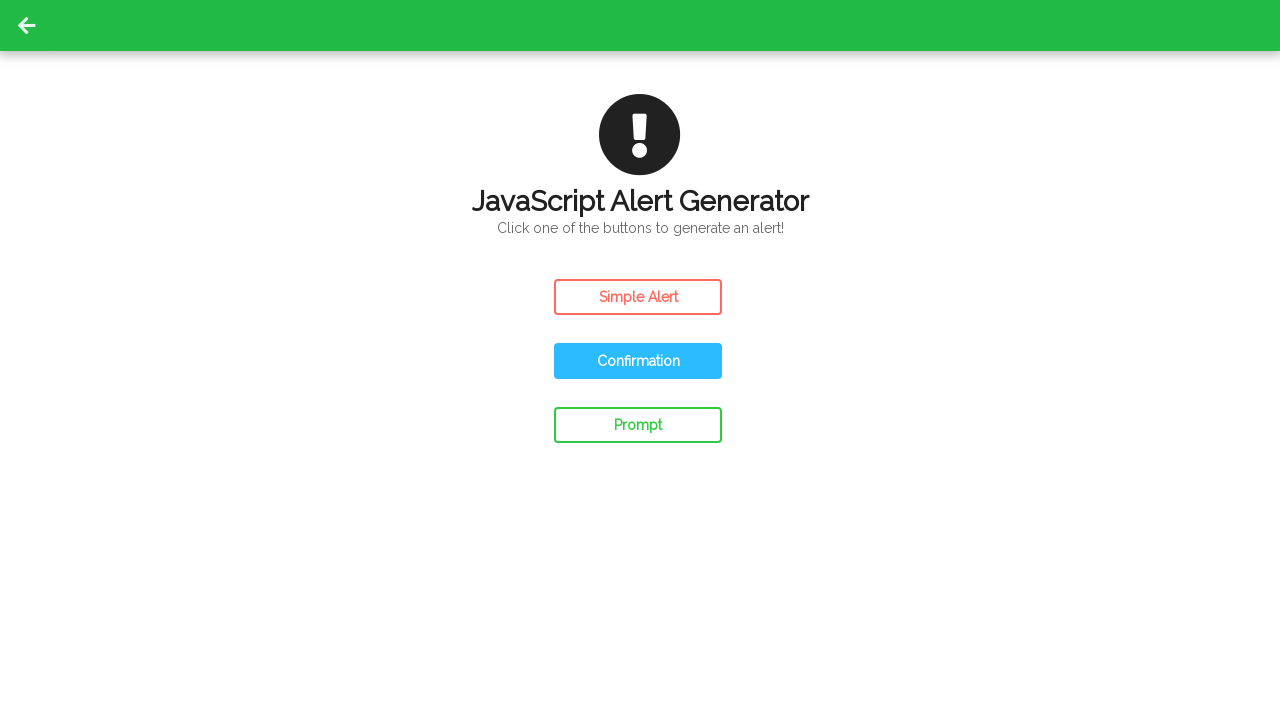

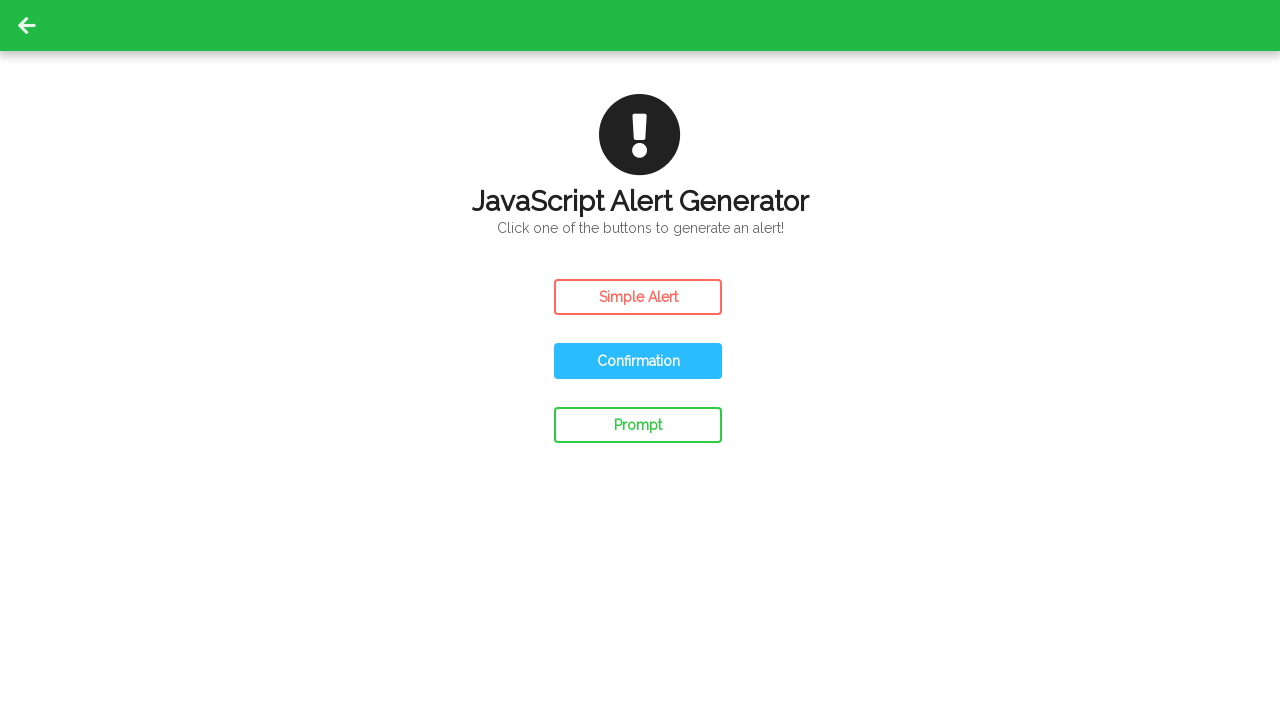